Tests drag and drop functionality by dragging a source element and dropping it onto a target element using the dragAndDrop action within an iframe

Starting URL: https://jqueryui.com/droppable/

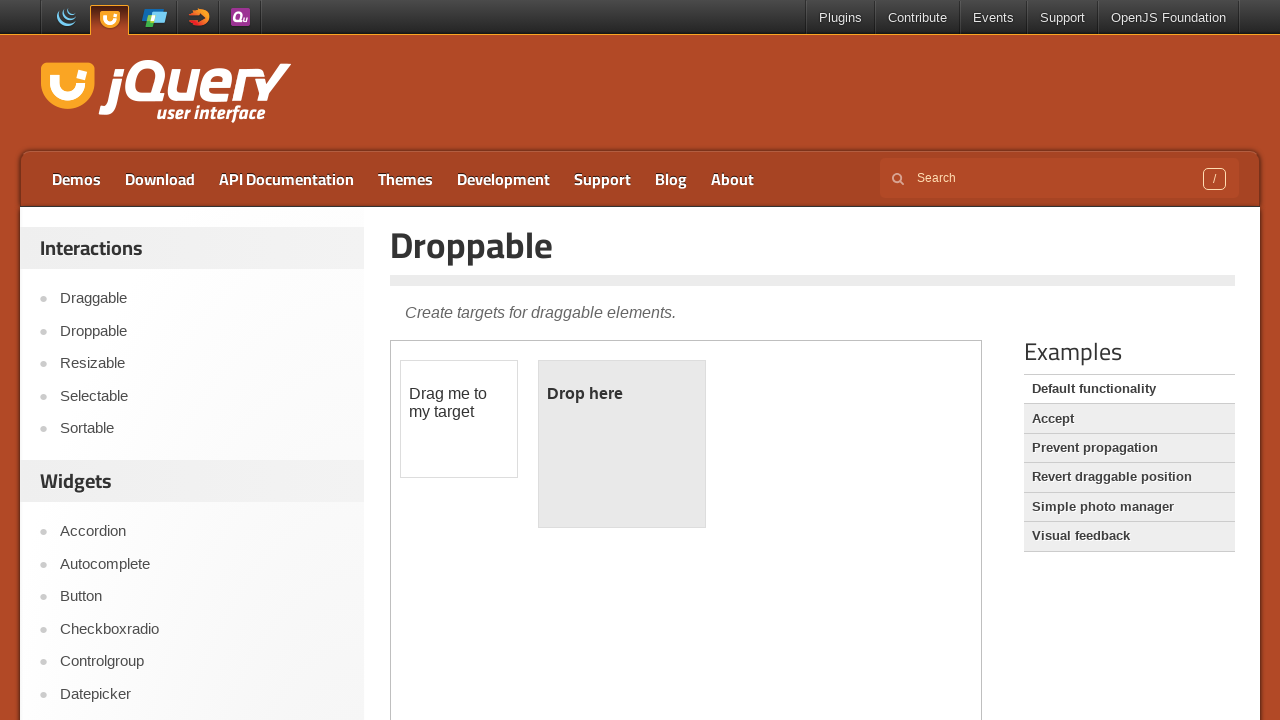

Located the demo-frame iframe containing draggable elements
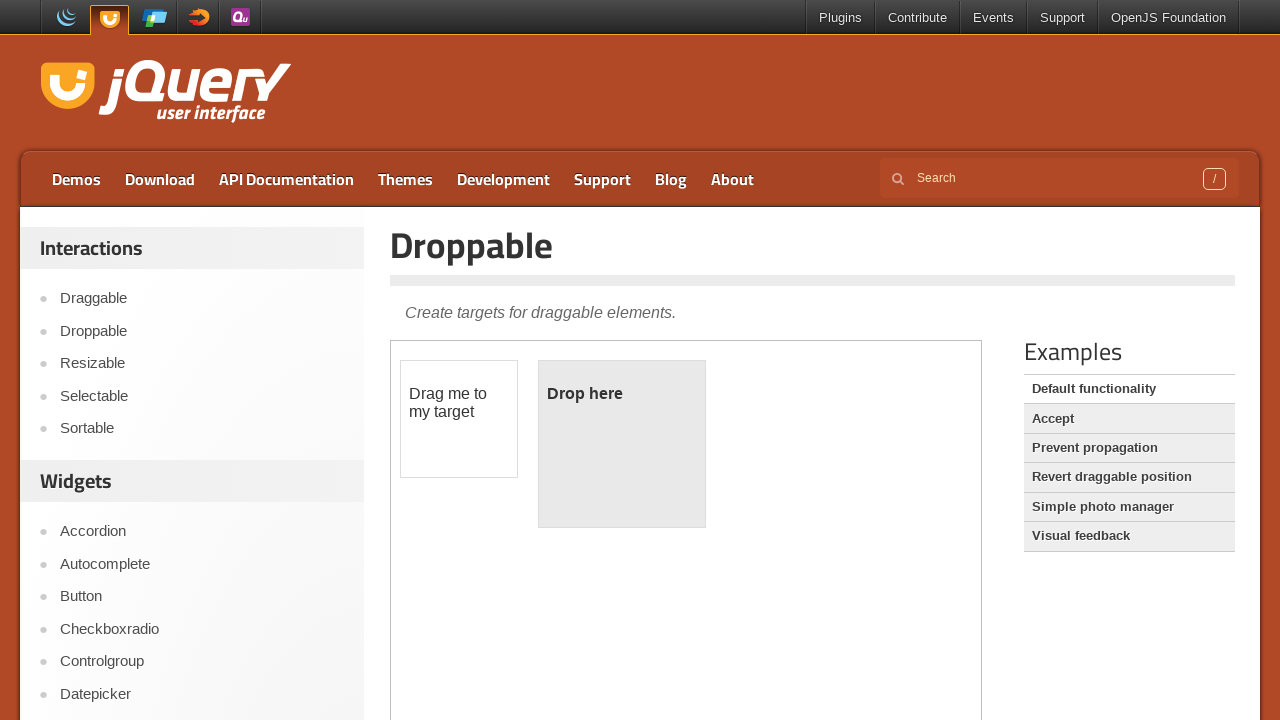

Located the draggable source element
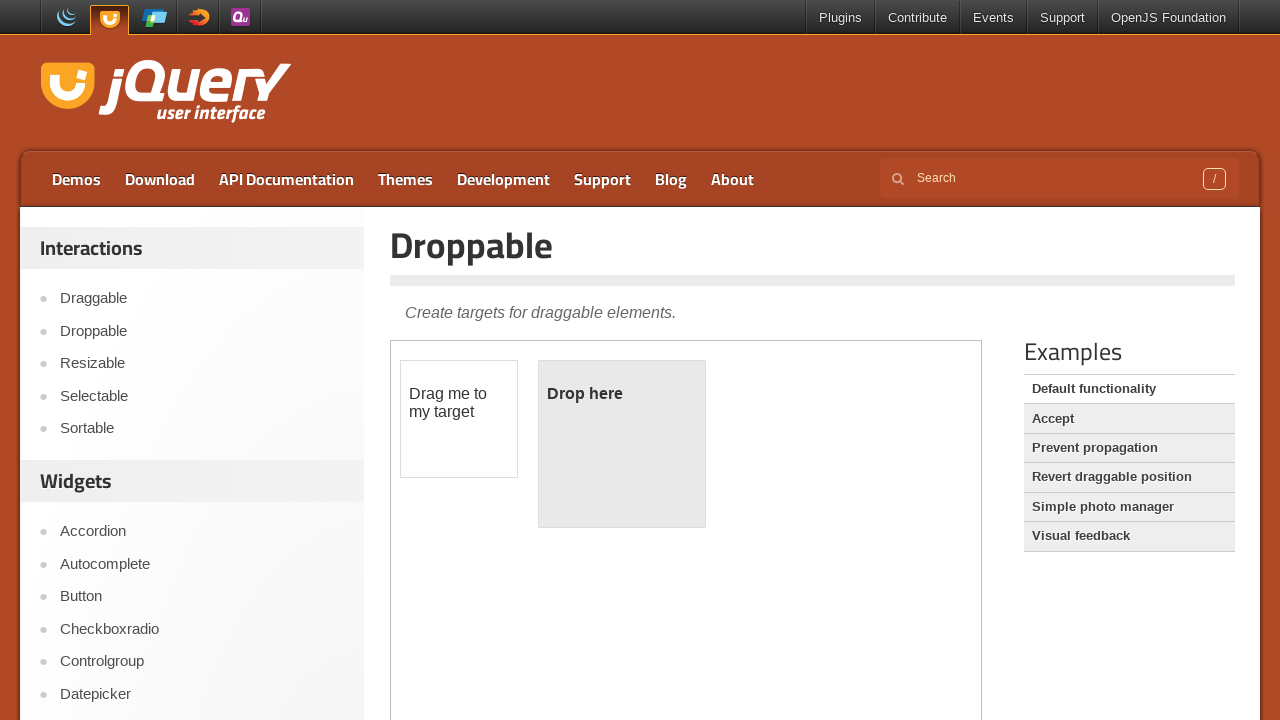

Located the droppable target element
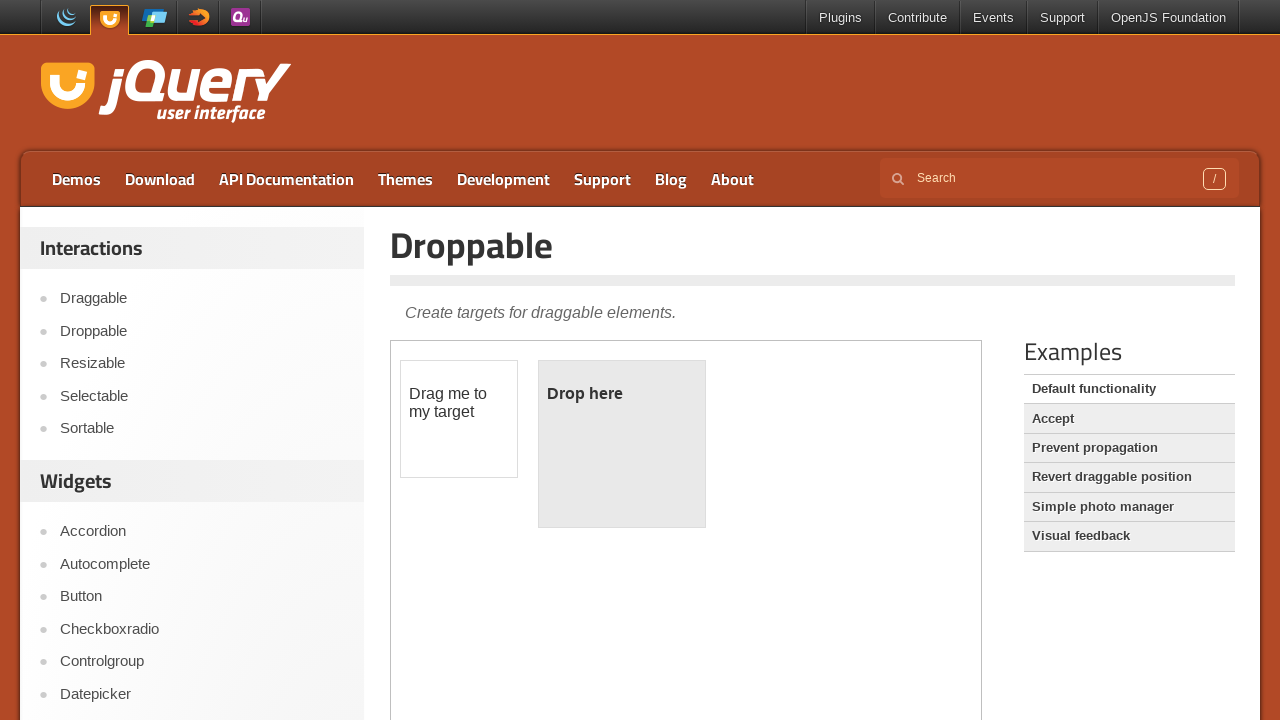

Dragged source element and dropped it onto target element at (622, 444)
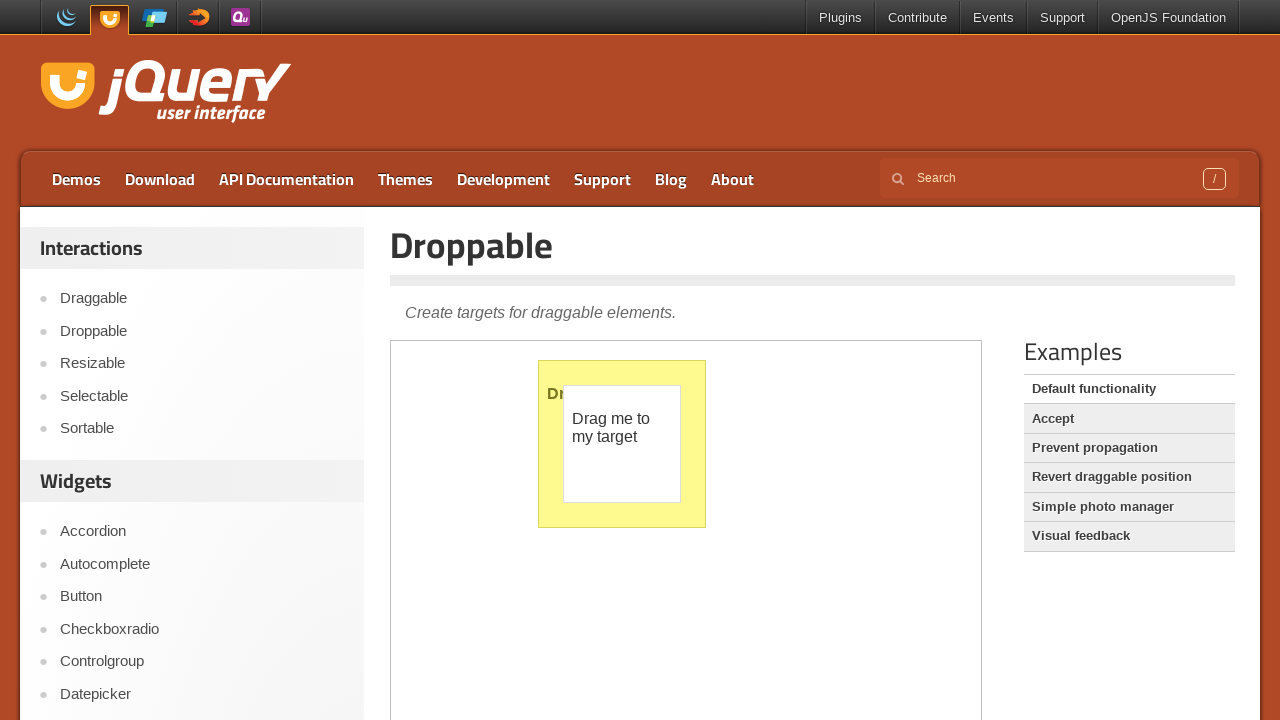

Waited 2 seconds to observe drag and drop result
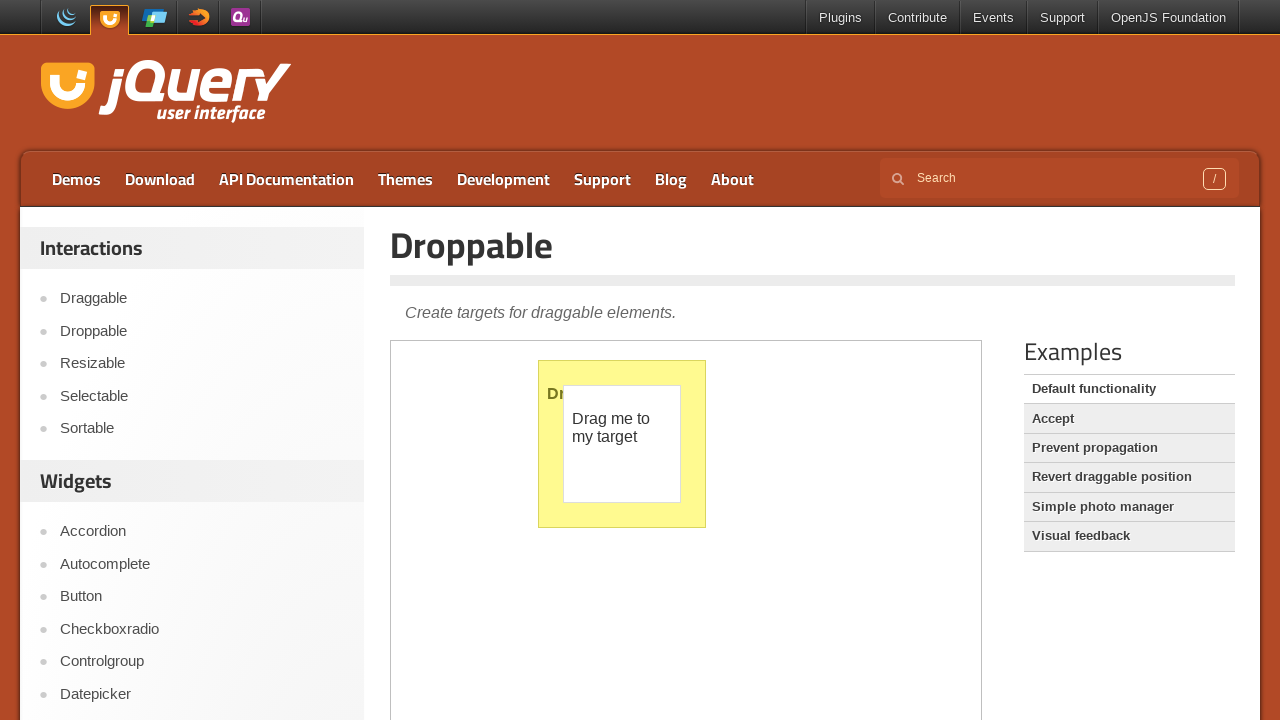

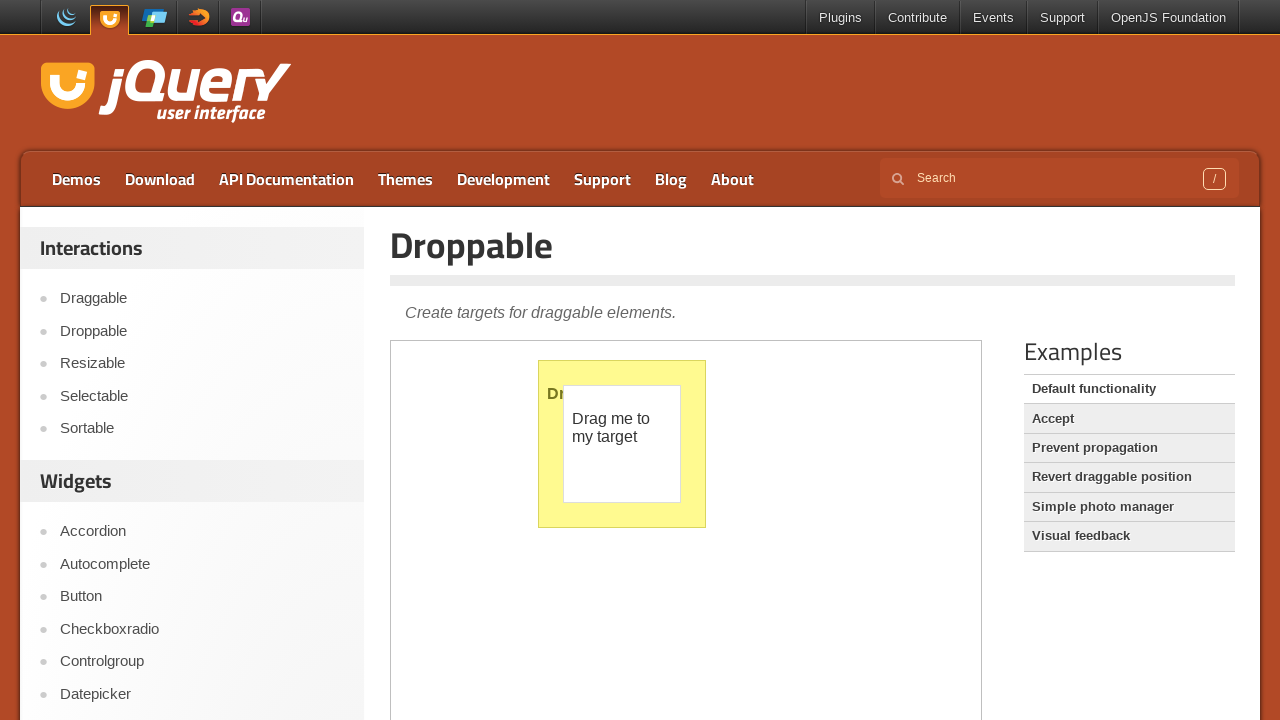